Tests checkbox functionality by selecting the first checkbox and verifying that all inputs have the checkbox type attribute.

Starting URL: http://the-internet.herokuapp.com/checkboxes

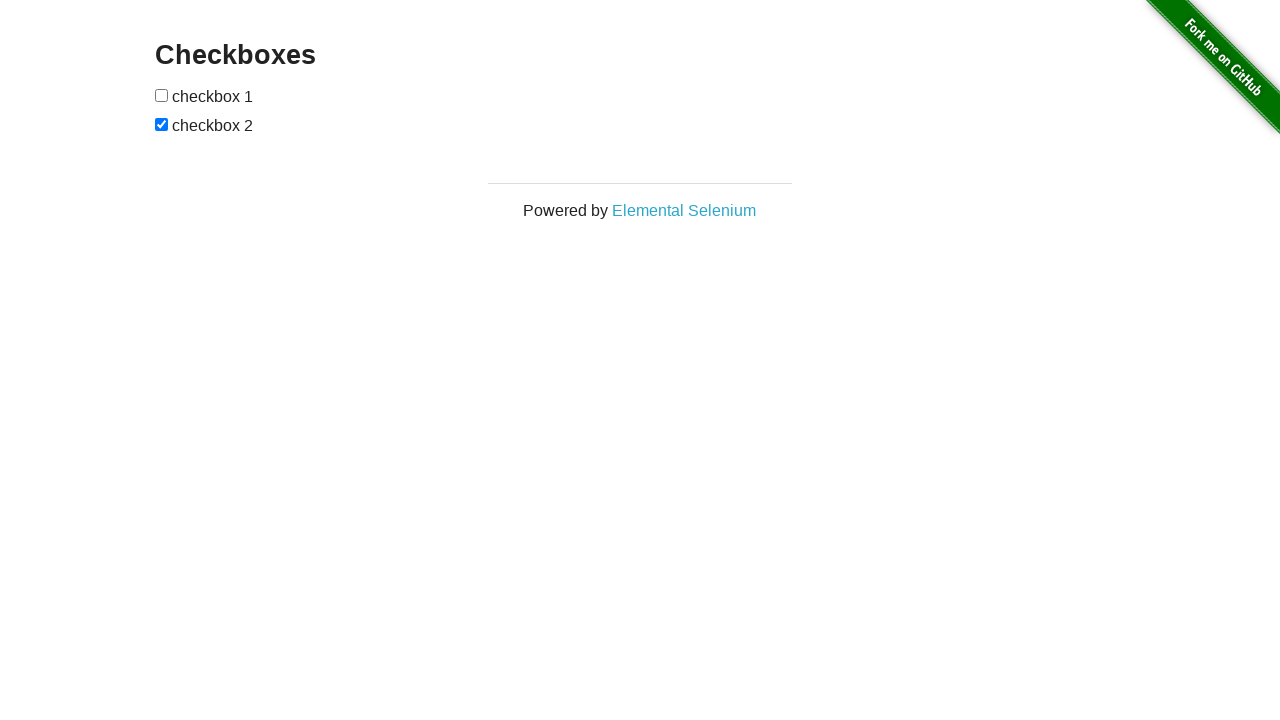

Checked the first checkbox at (162, 95) on #checkboxes input:first-child
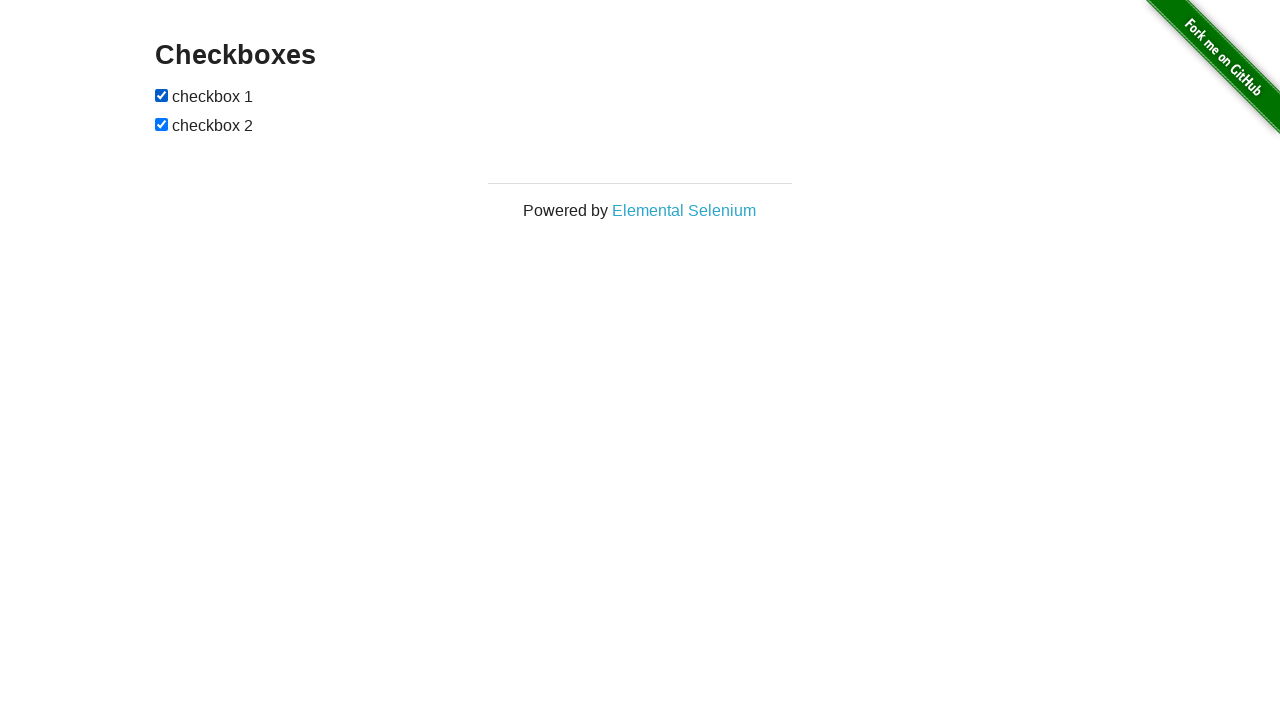

Located all checkbox input elements
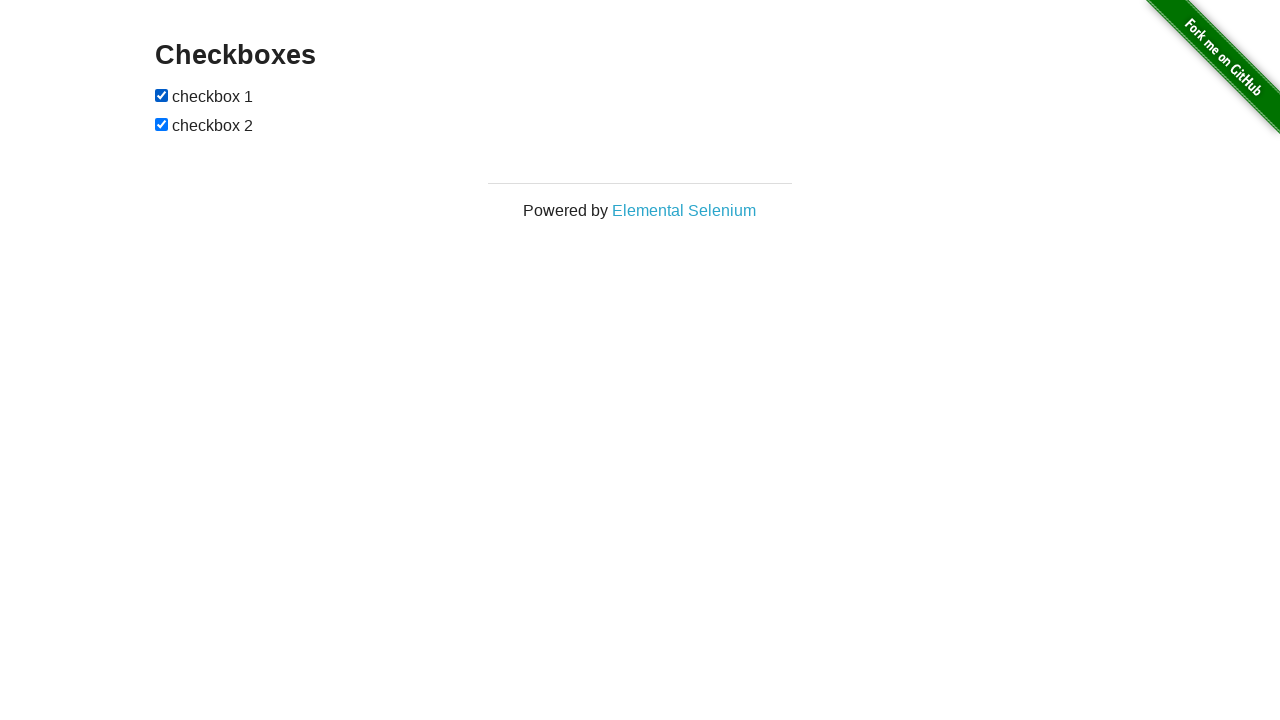

Verified checkbox 1 has type='checkbox' attribute
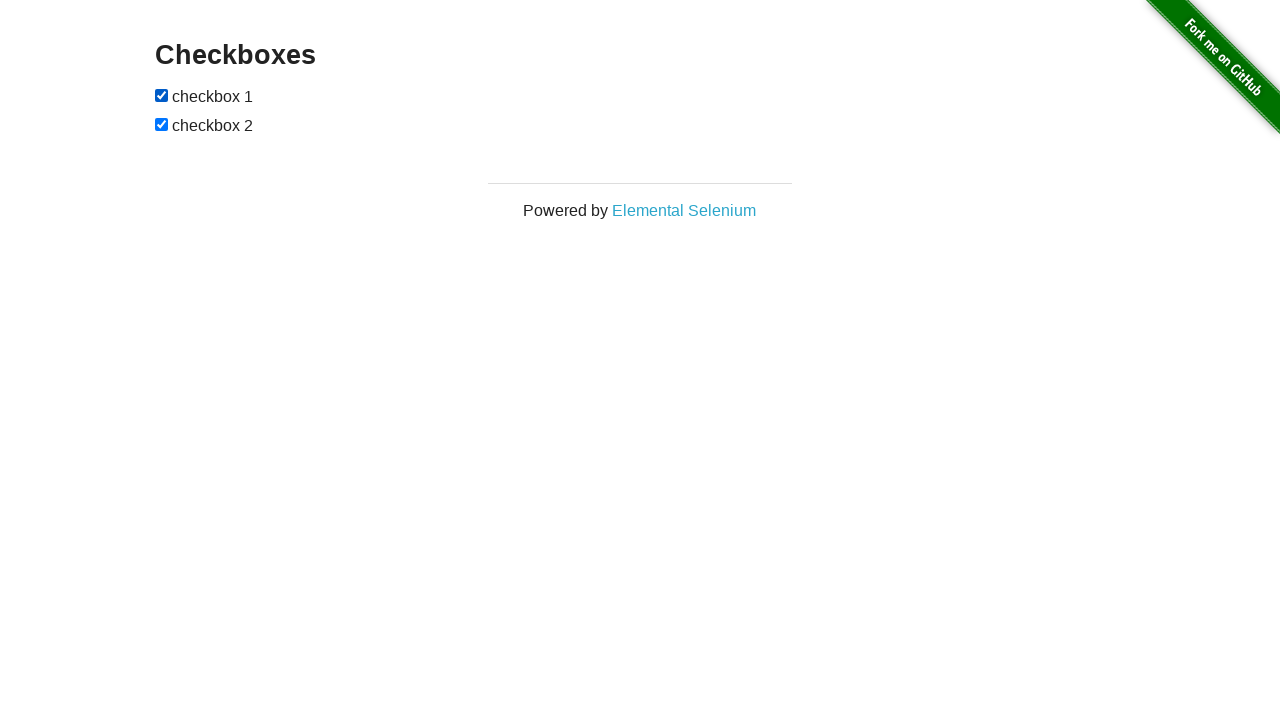

Verified checkbox 2 has type='checkbox' attribute
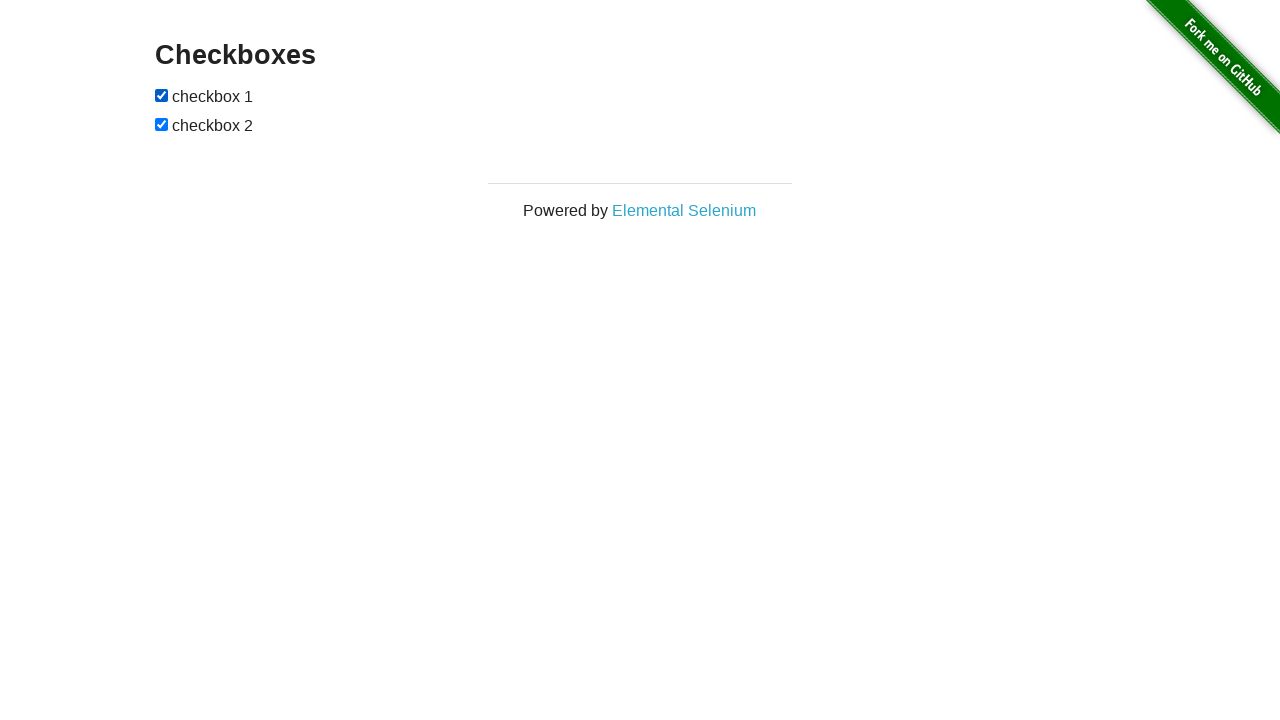

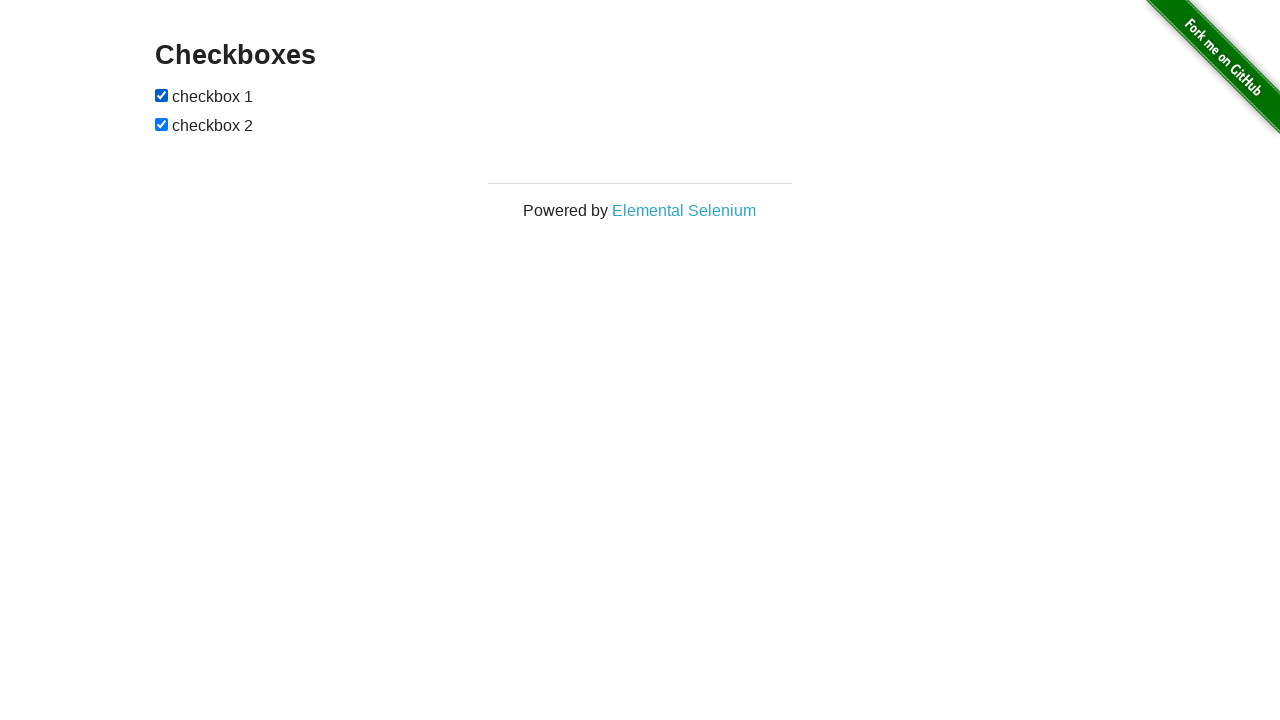